Navigates to Nike Taiwan's men's apparel page and verifies that product cards with titles are displayed on the page.

Starting URL: https://www.nike.com/tw/w/mens-apparel-6ymx6znik1

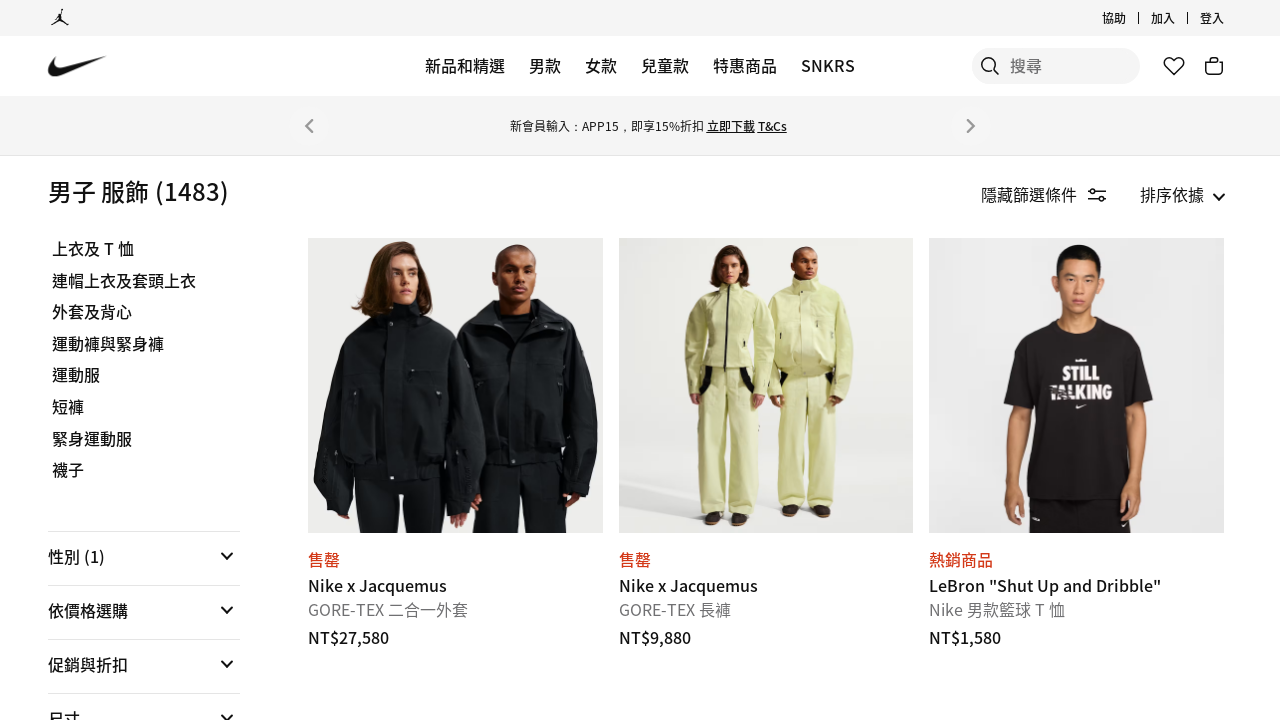

Waited for product card titles to load on Nike Taiwan men's apparel page
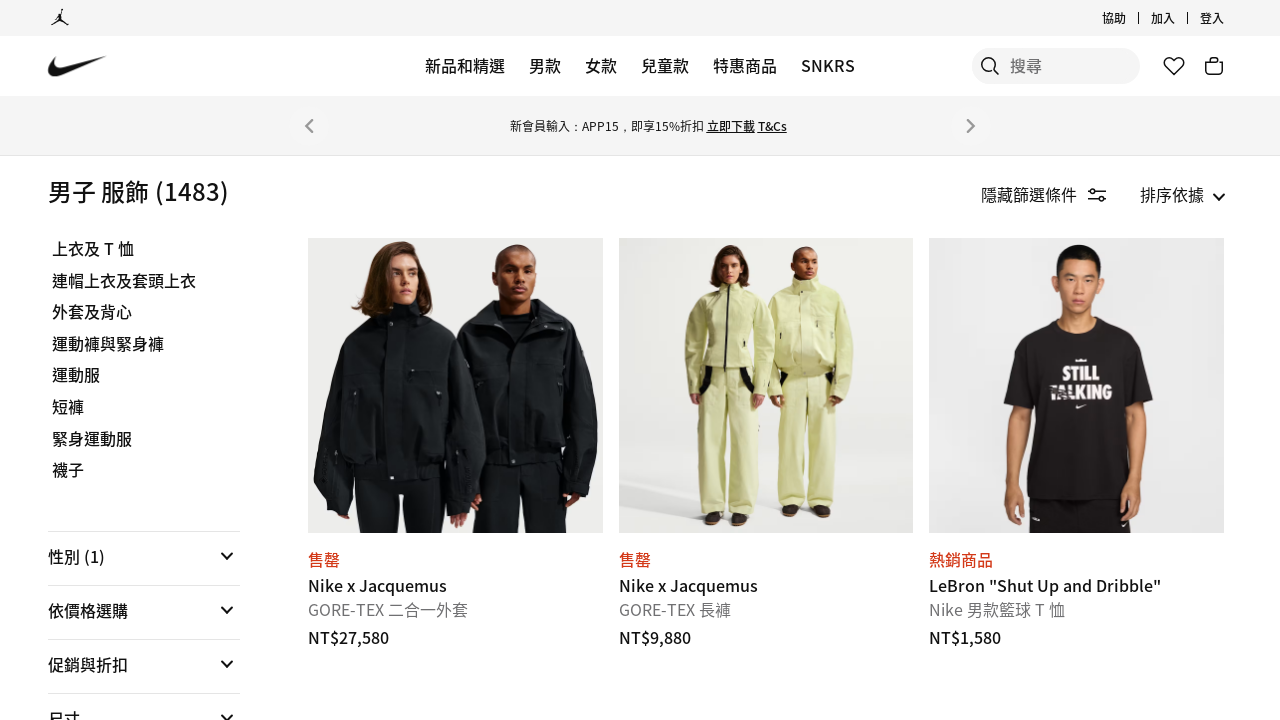

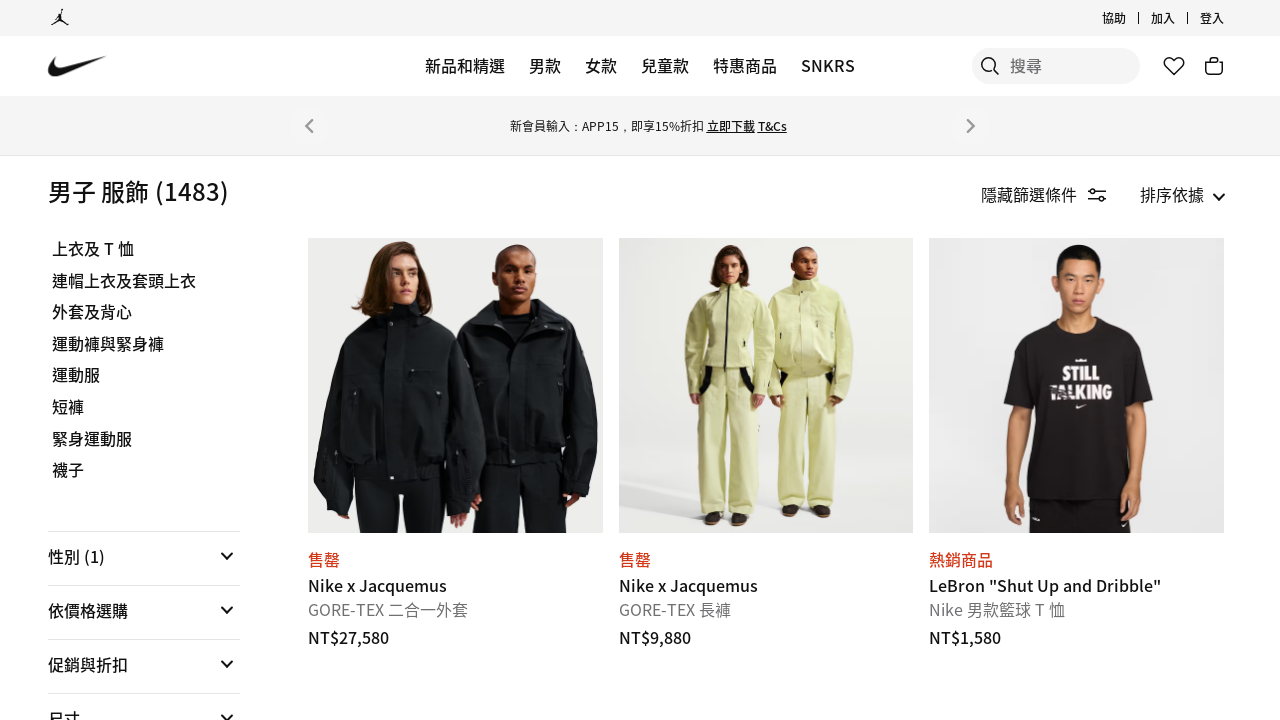